Tests a registration form by filling required fields and verifying successful registration message

Starting URL: http://suninjuly.github.io/registration1.html

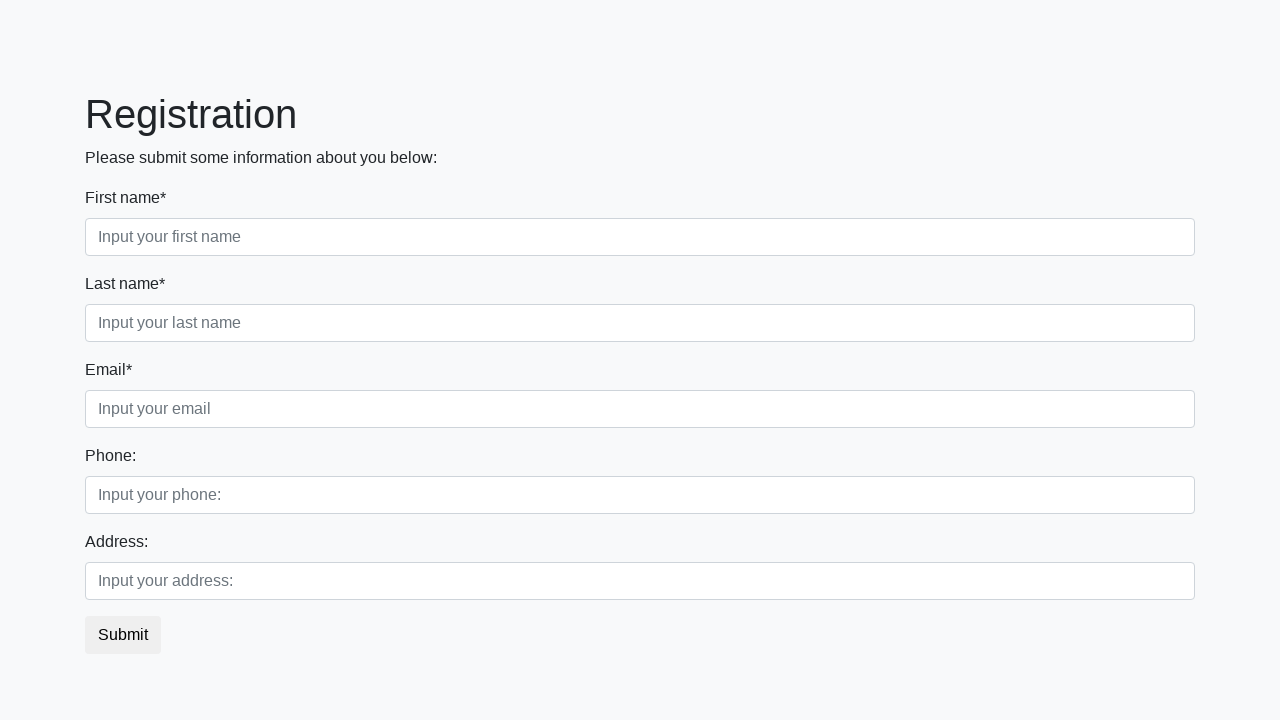

Filled first required field with 'My Req' on input:required.first
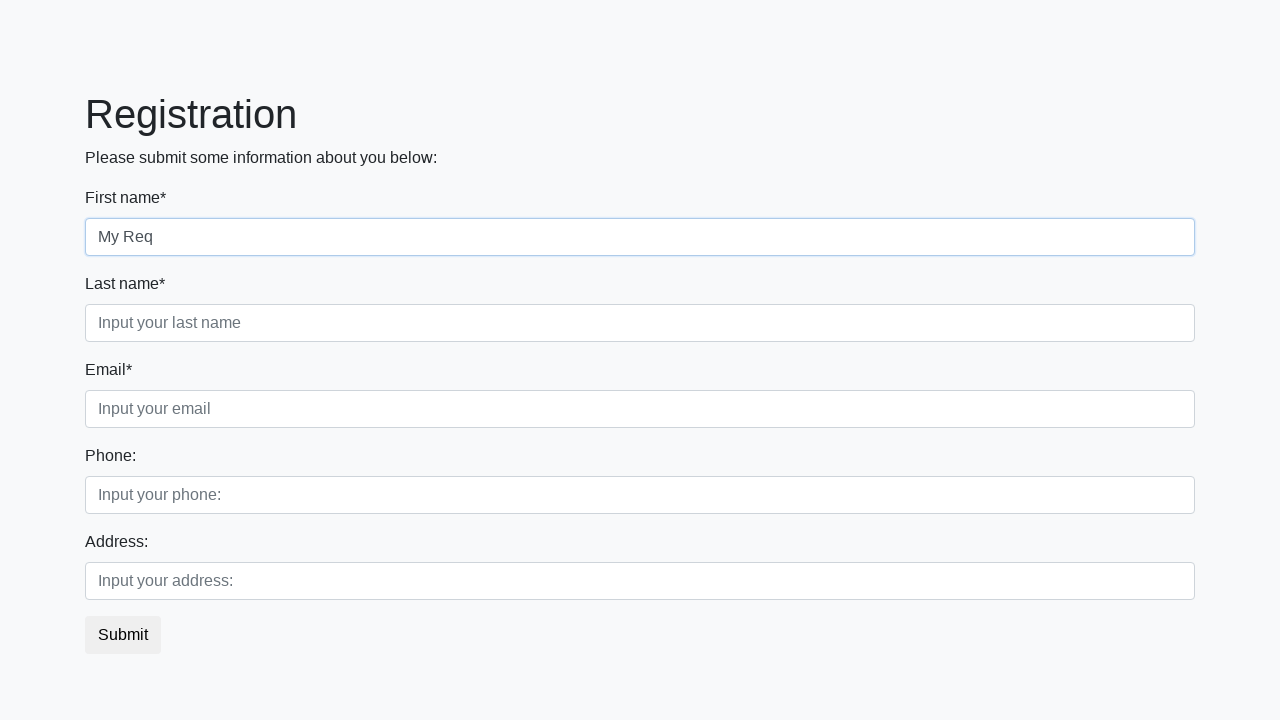

Filled second required field with 'My Req' on input:required.second
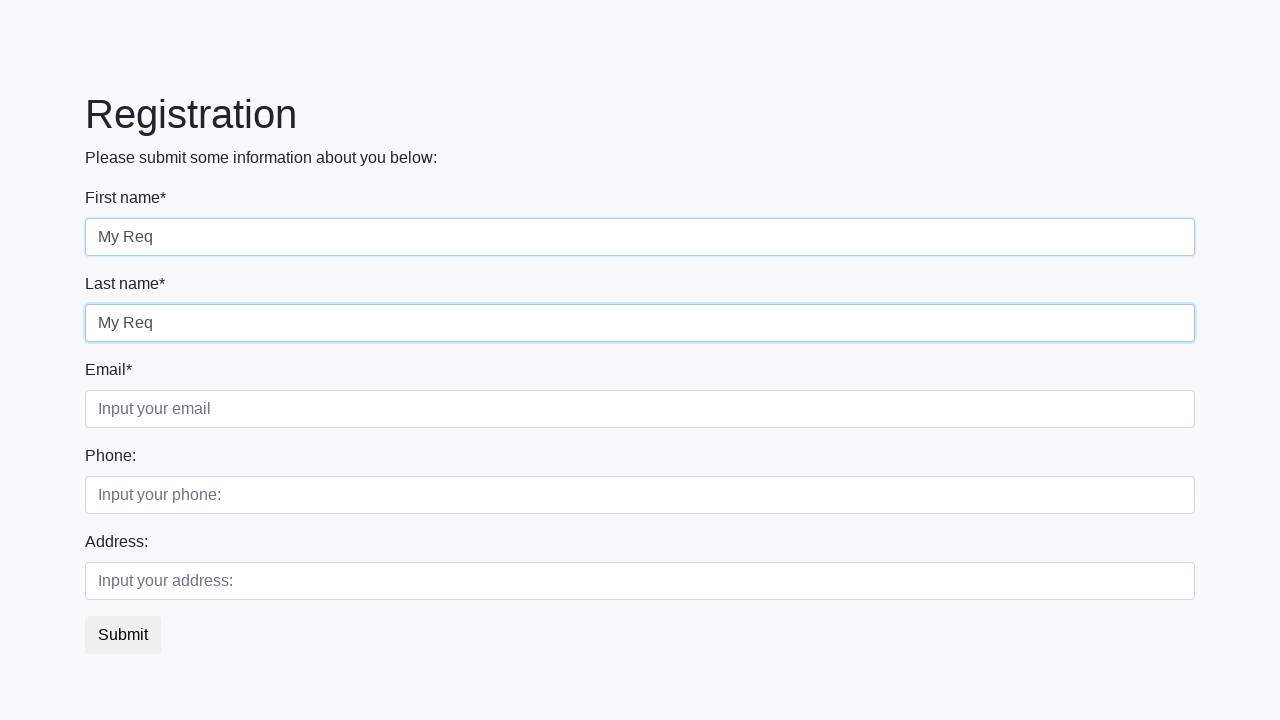

Filled third required field with 'My Req' on input:required.third
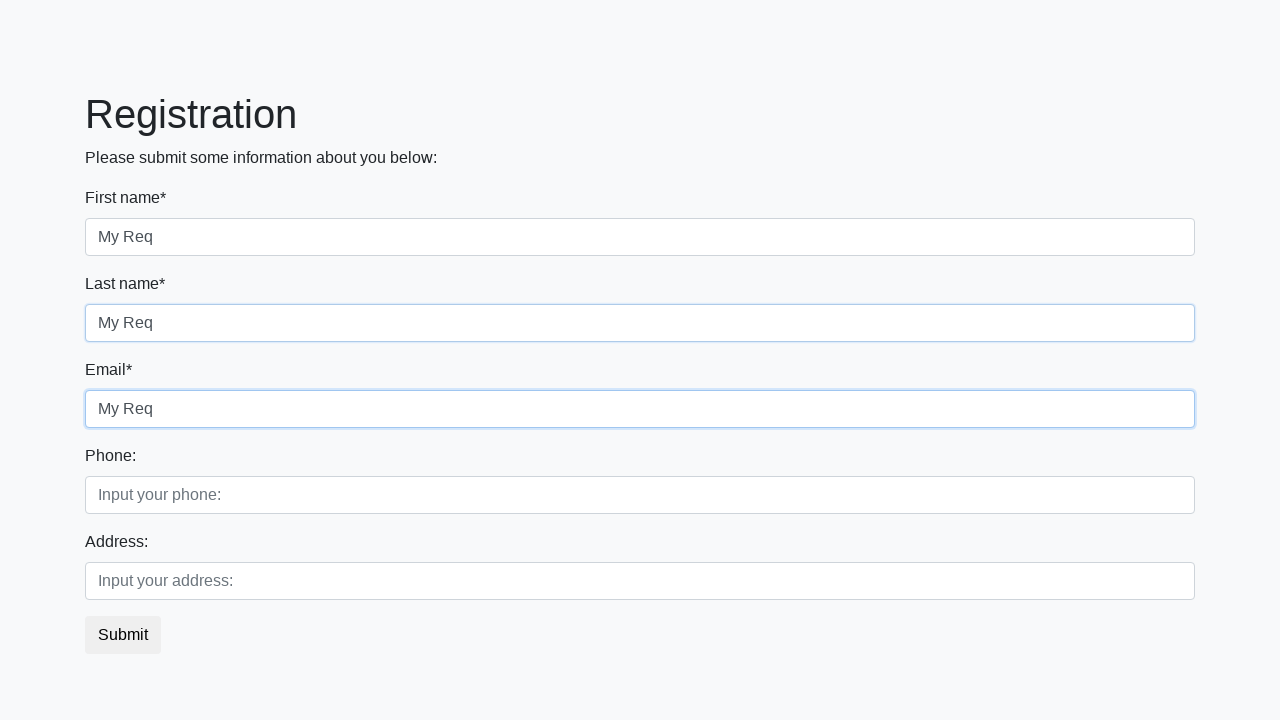

Clicked submit button to register at (123, 635) on button.btn
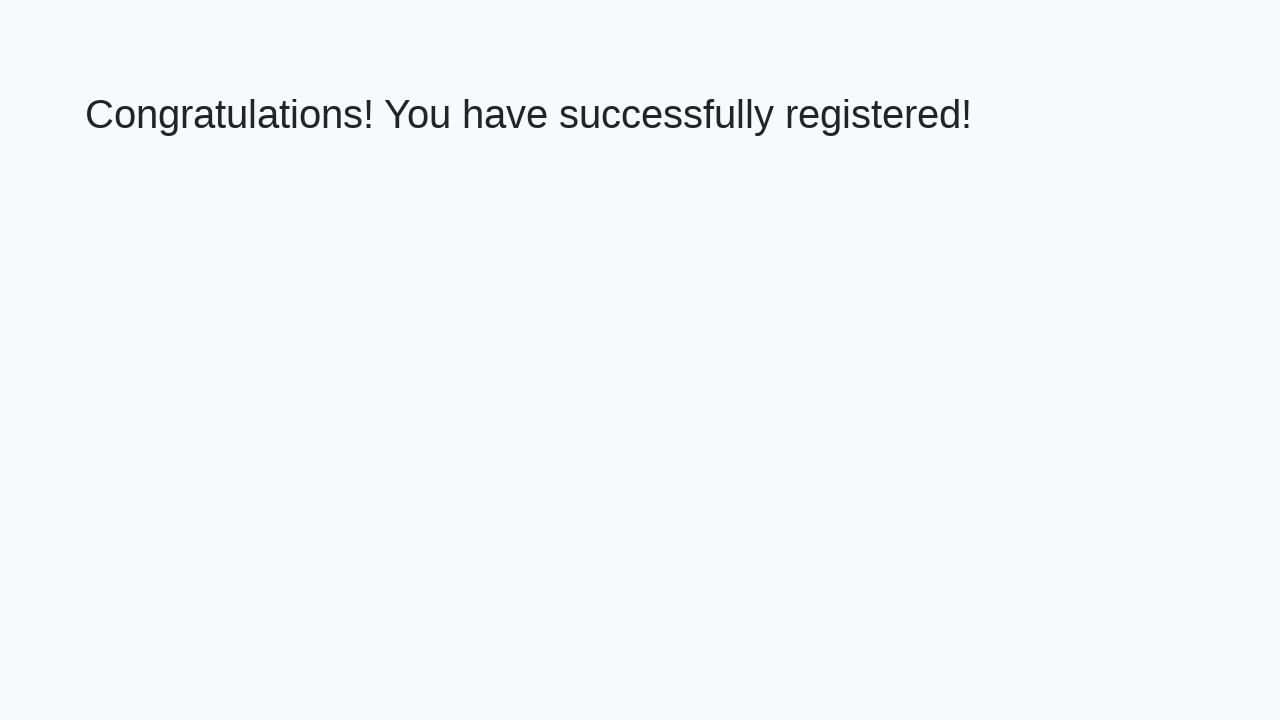

Success message heading loaded
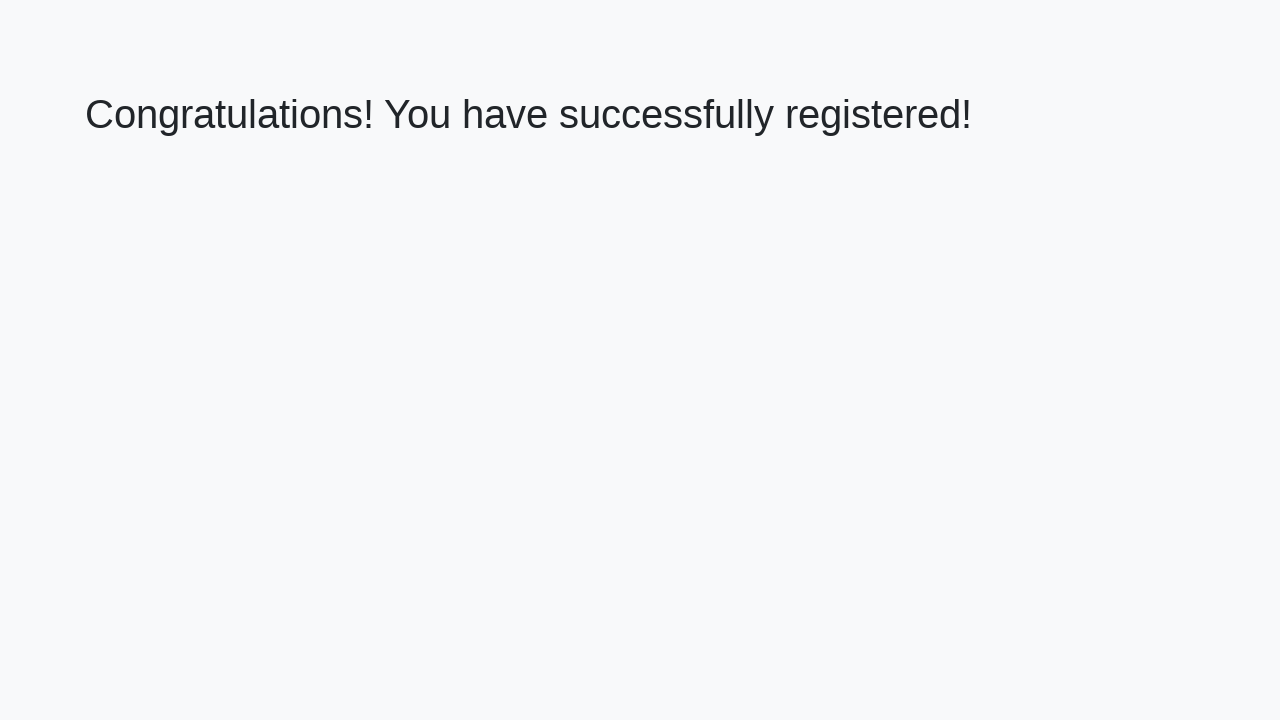

Retrieved success message text content
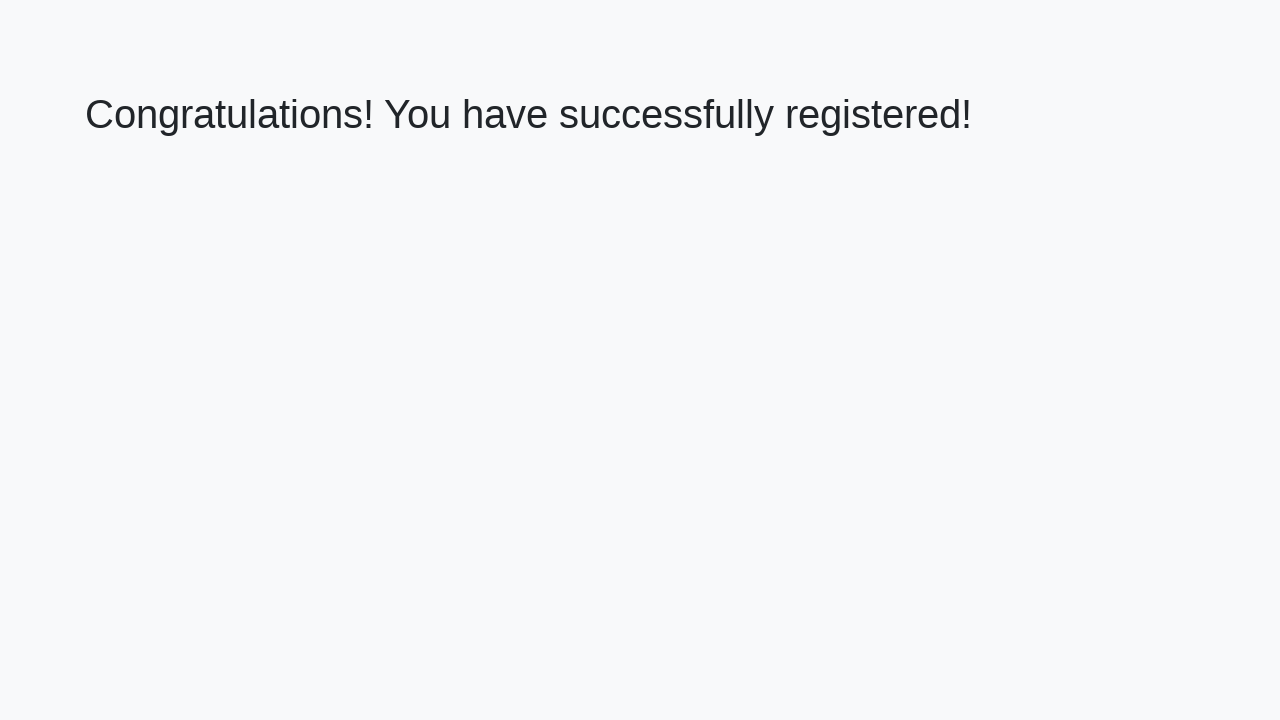

Verified successful registration message: 'Congratulations! You have successfully registered!'
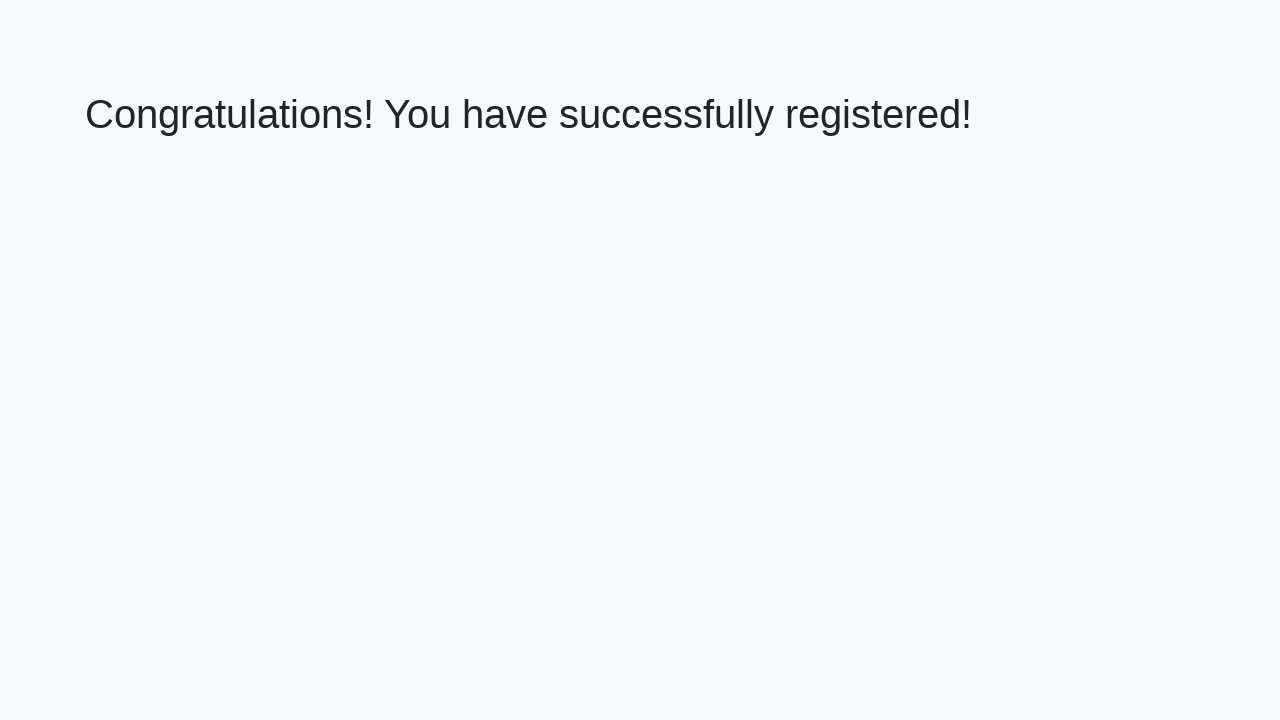

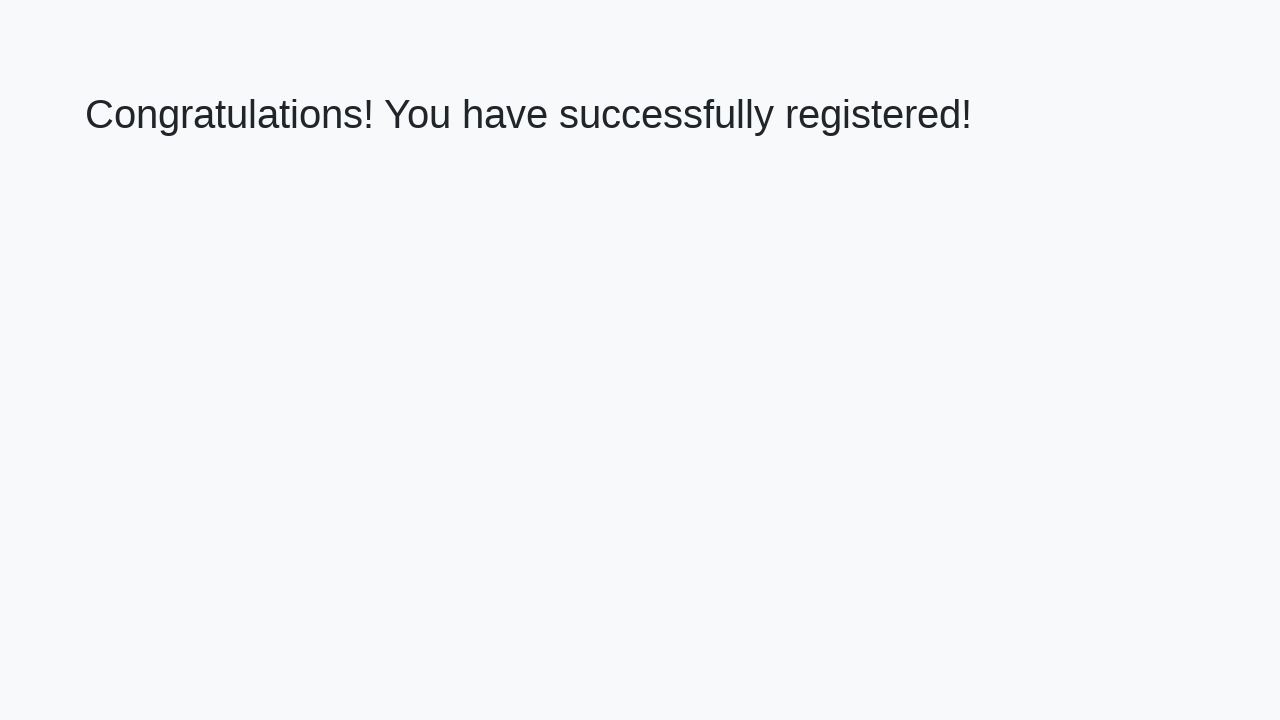